Tests that todo data persists after page reload, including completed state.

Starting URL: https://demo.playwright.dev/todomvc

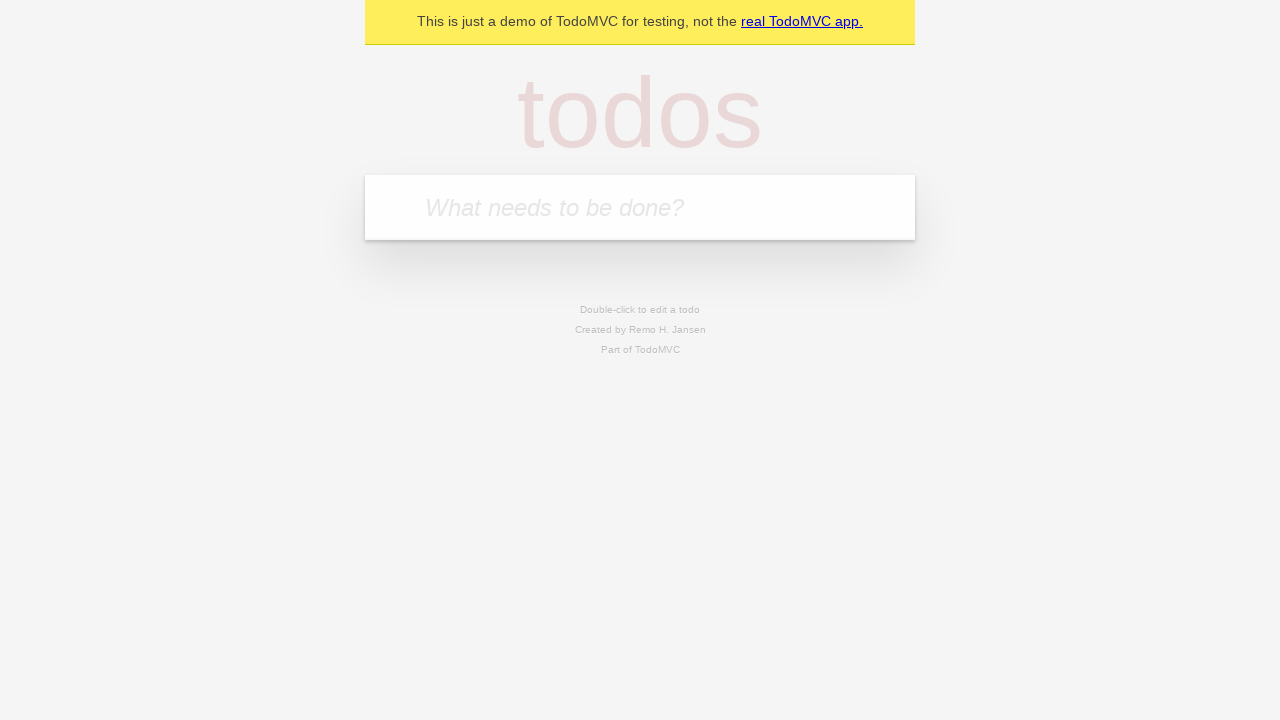

Filled new todo field with 'buy some cheese' on internal:attr=[placeholder="What needs to be done?"i]
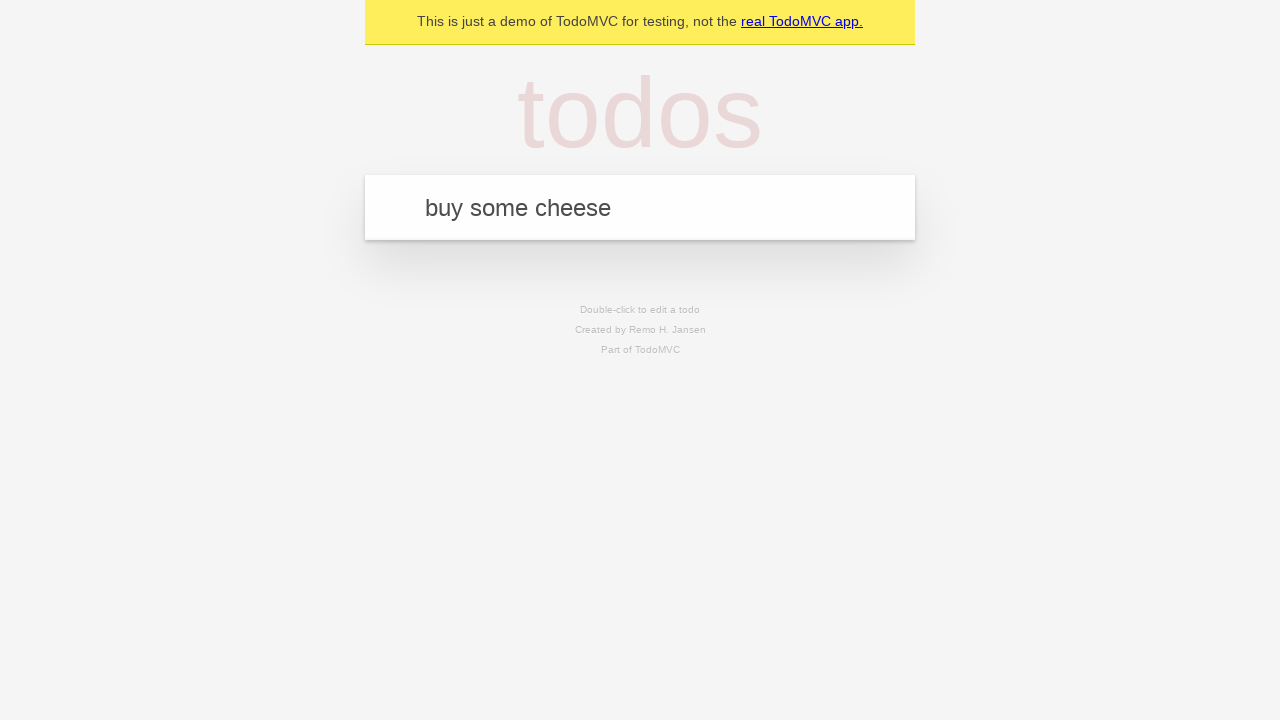

Pressed Enter to create first todo item on internal:attr=[placeholder="What needs to be done?"i]
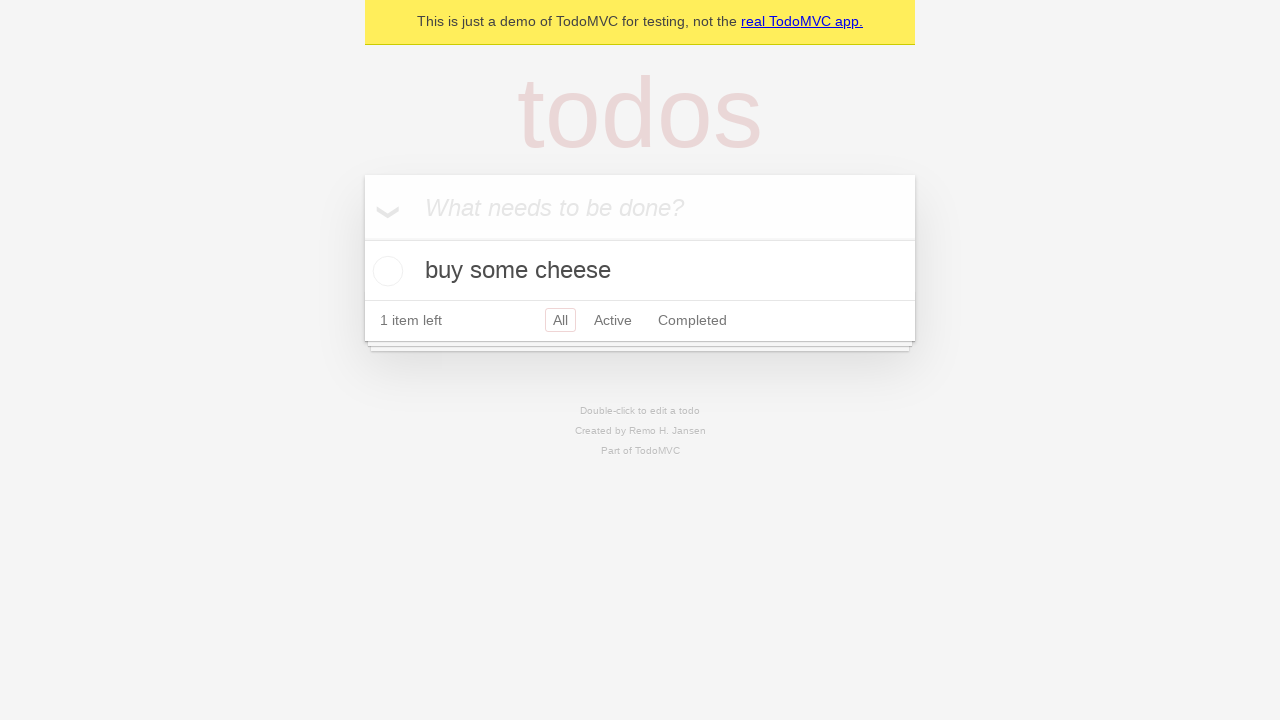

Filled new todo field with 'feed the cat' on internal:attr=[placeholder="What needs to be done?"i]
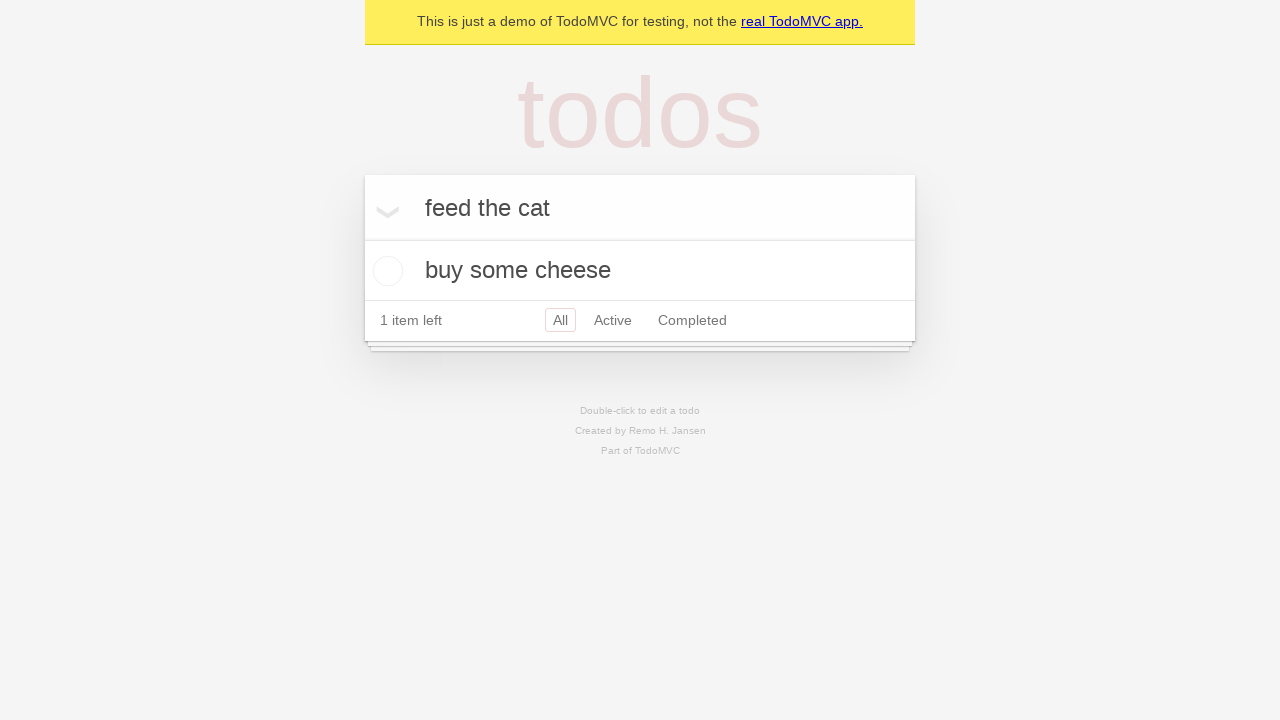

Pressed Enter to create second todo item on internal:attr=[placeholder="What needs to be done?"i]
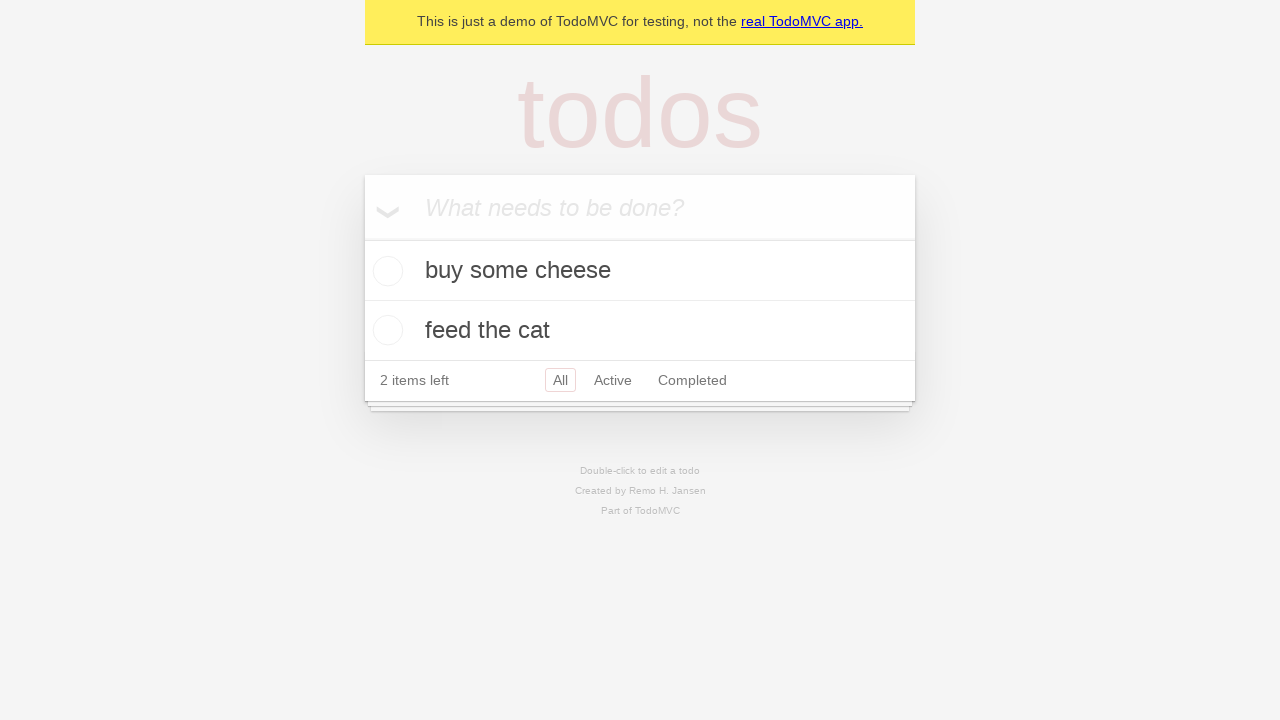

Waited for second todo item to appear
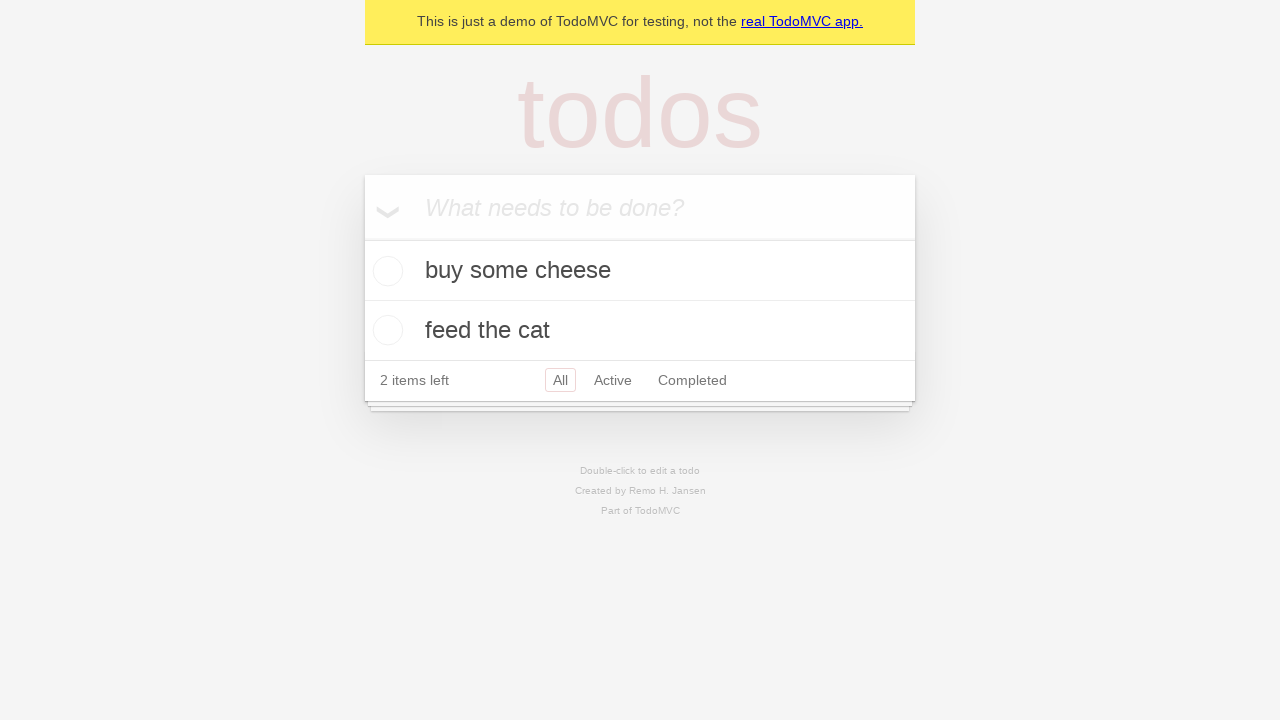

Checked the first todo item checkbox at (385, 271) on internal:testid=[data-testid="todo-item"s] >> nth=0 >> internal:role=checkbox
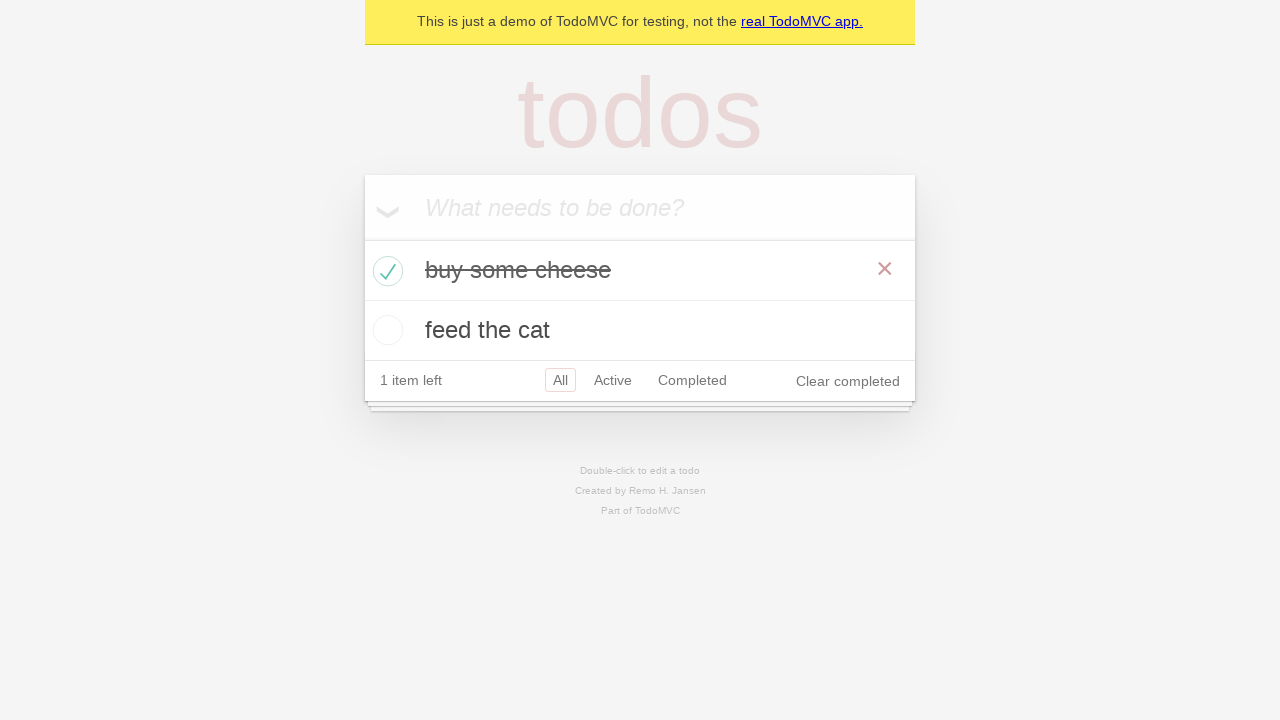

Reloaded page to verify todo data persistence
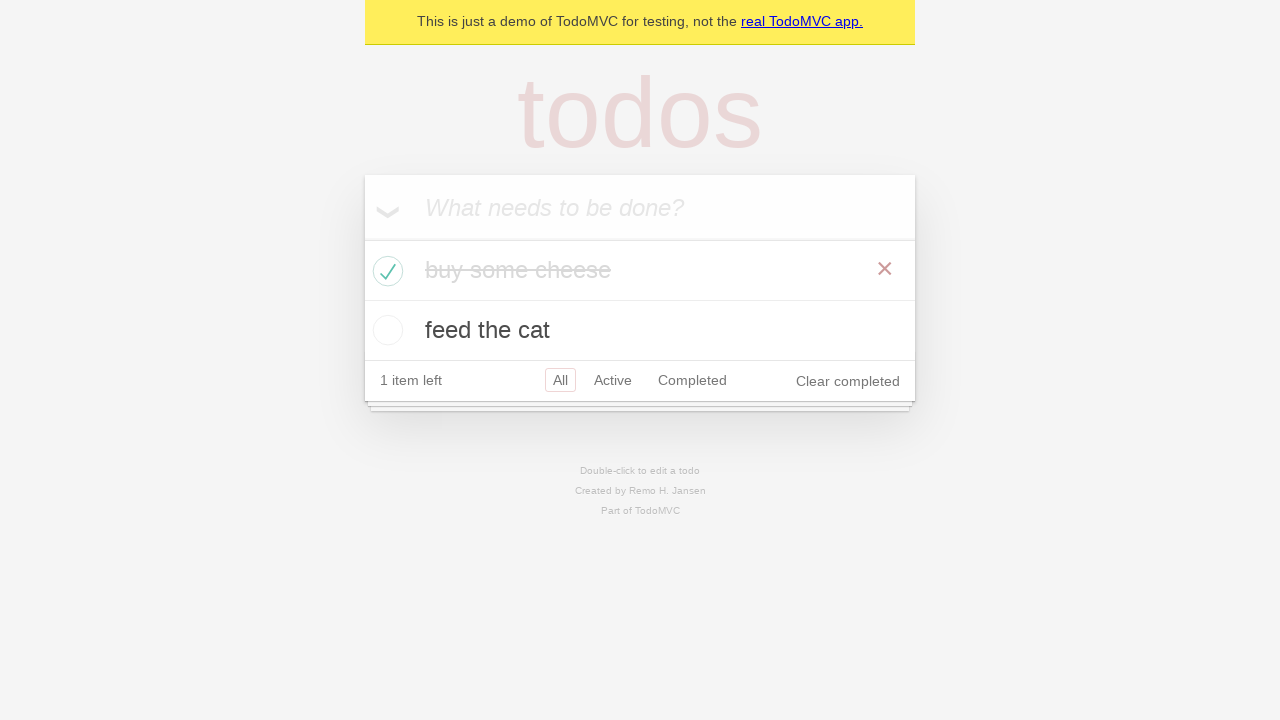

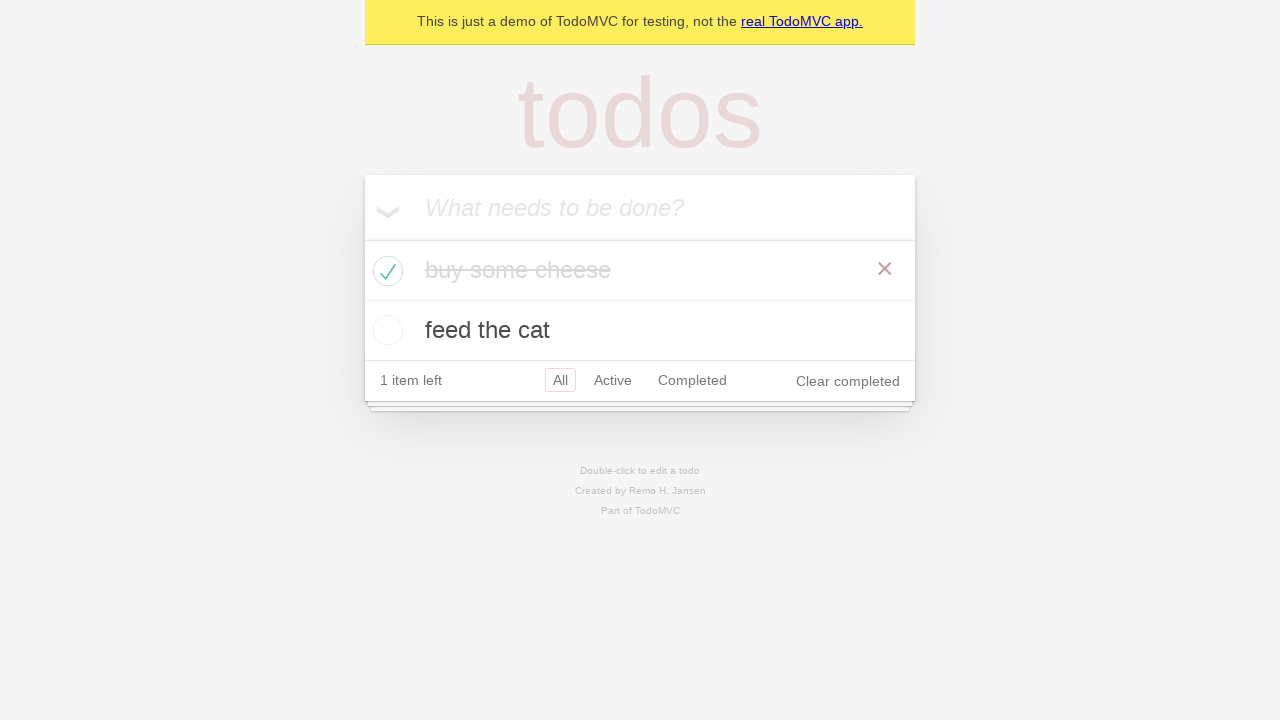